Tests checkbox functionality by selecting the first checkbox if not selected and deselecting the second checkbox if selected

Starting URL: https://the-internet.herokuapp.com/checkboxes

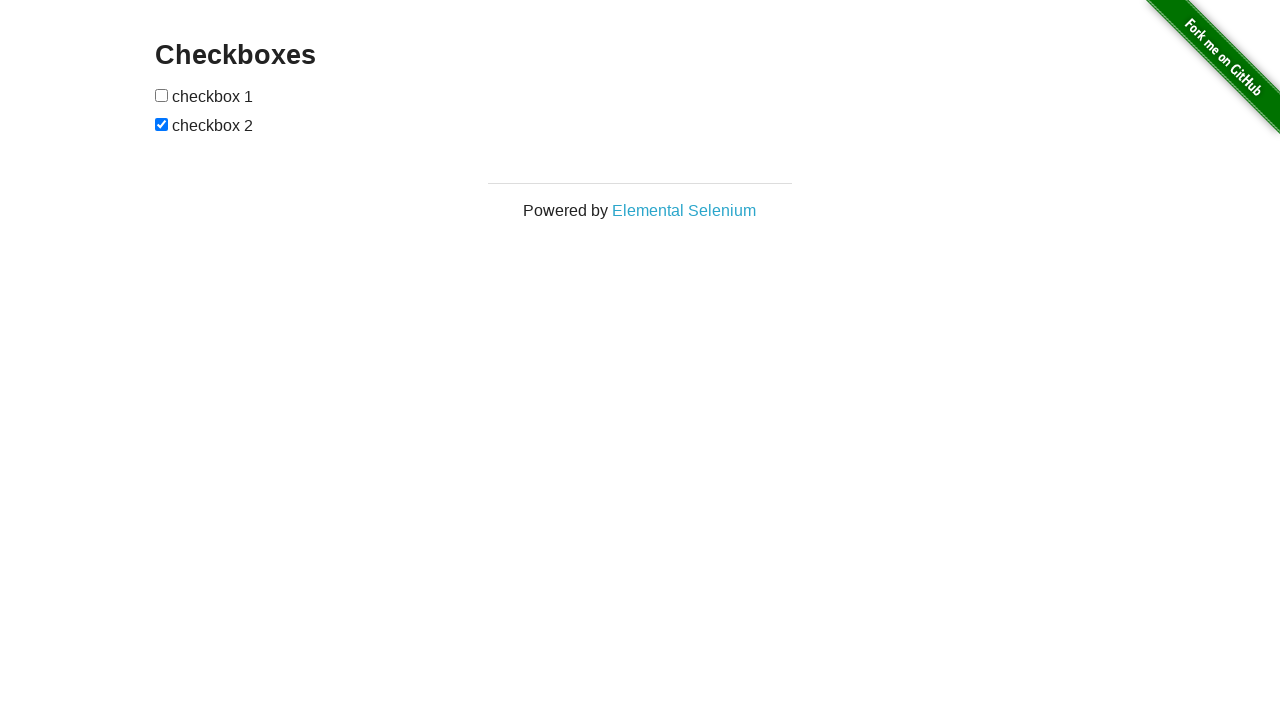

Located first checkbox element
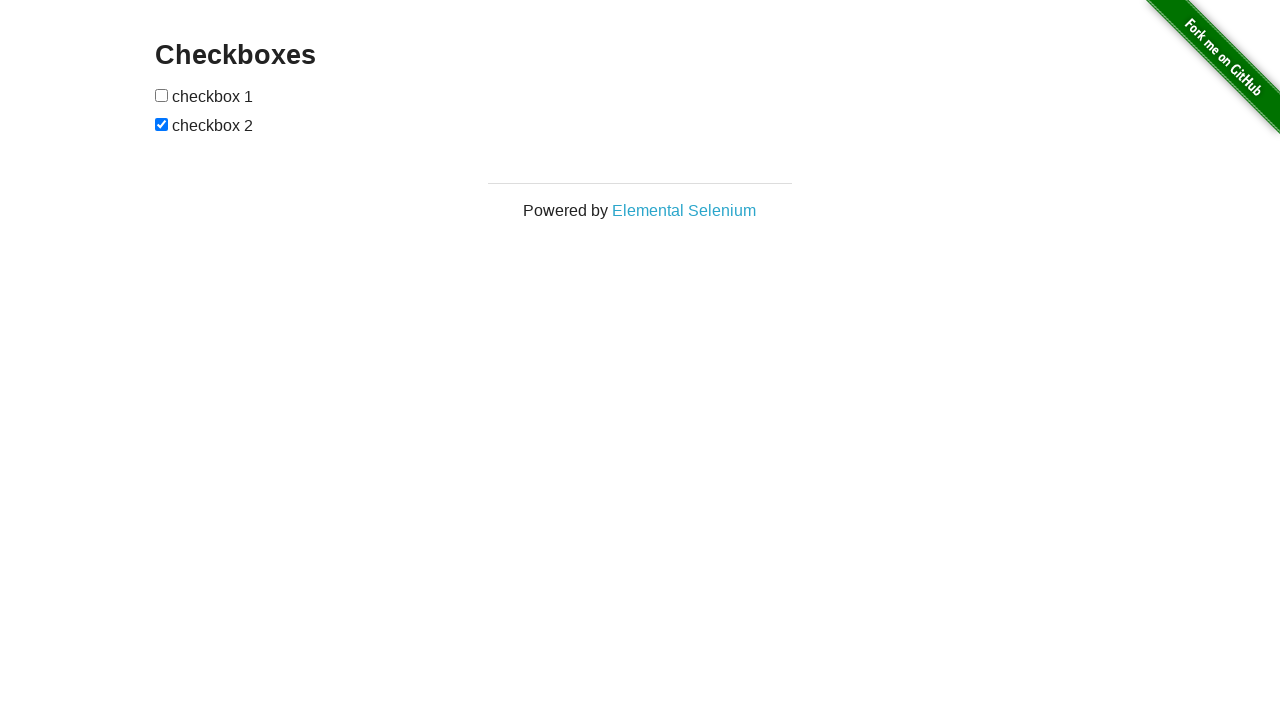

Checked first checkbox state - not selected
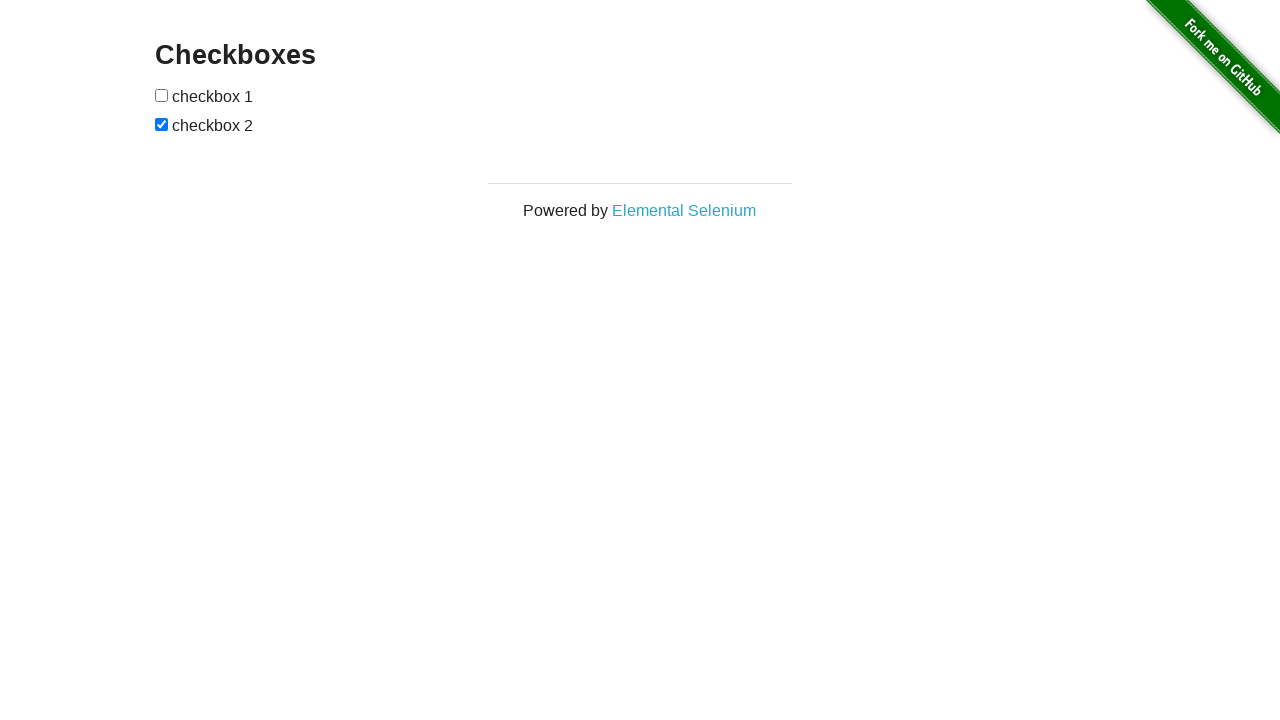

Clicked first checkbox to select it at (162, 95) on xpath=//form[@id='checkboxes']/descendant::input[1]
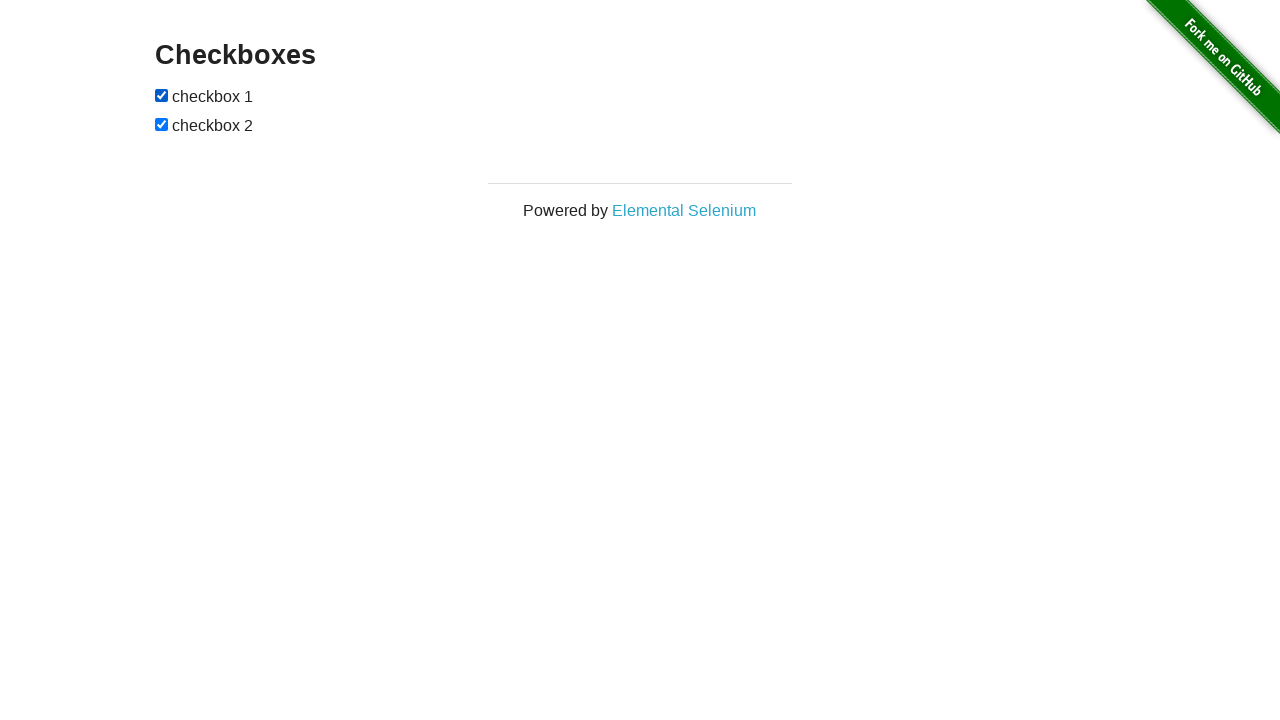

Verified first checkbox is selected
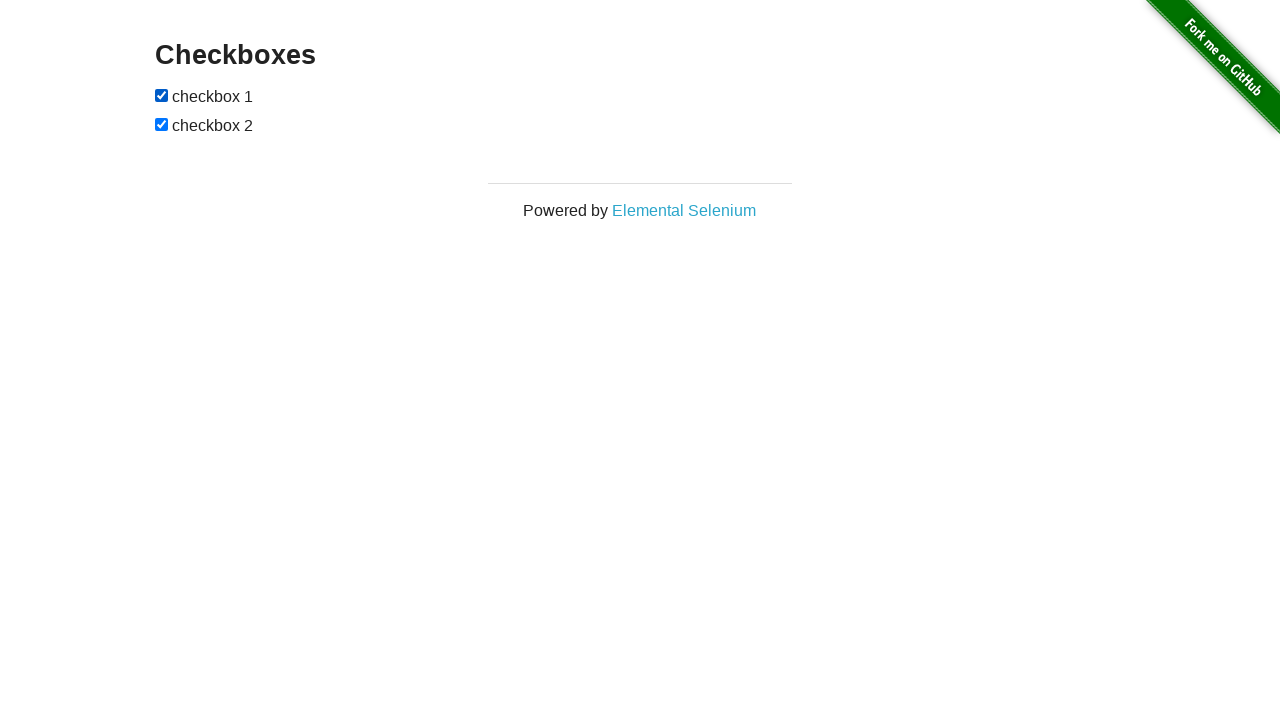

Located second checkbox element
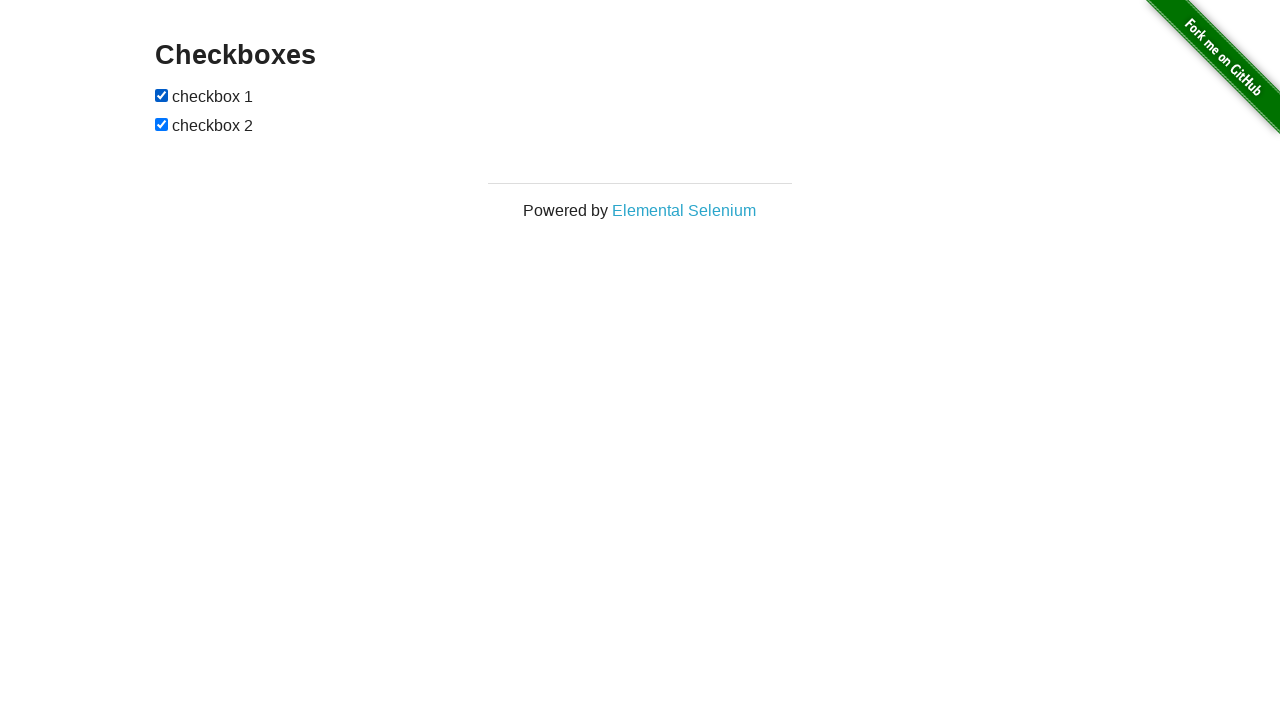

Checked second checkbox state - selected
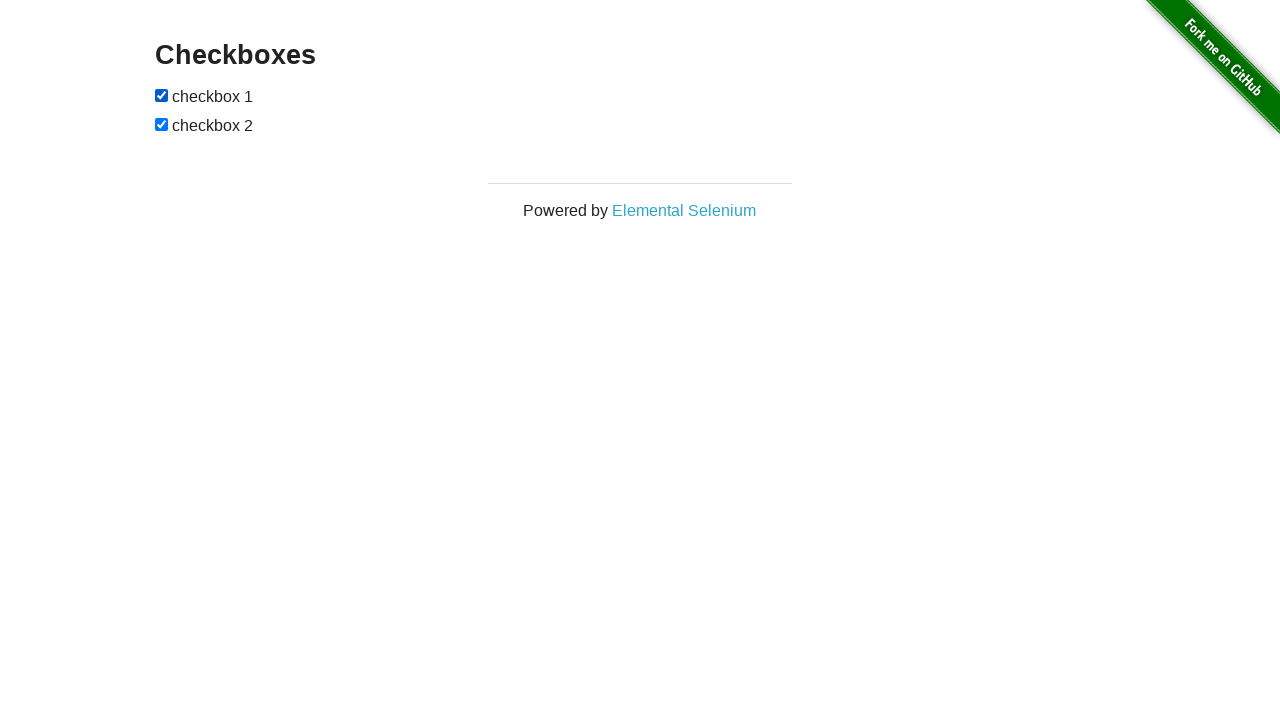

Clicked second checkbox to deselect it at (162, 124) on xpath=//form[@id='checkboxes']/descendant::input[2]
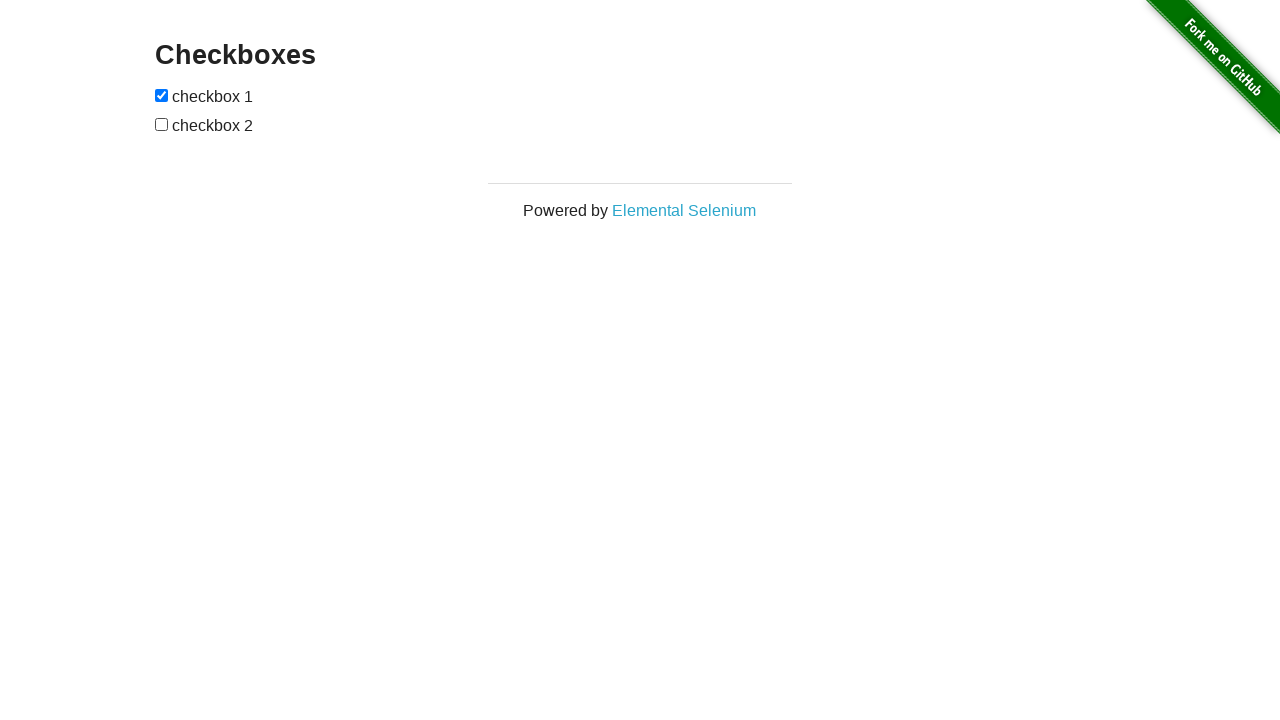

Verified second checkbox is deselected
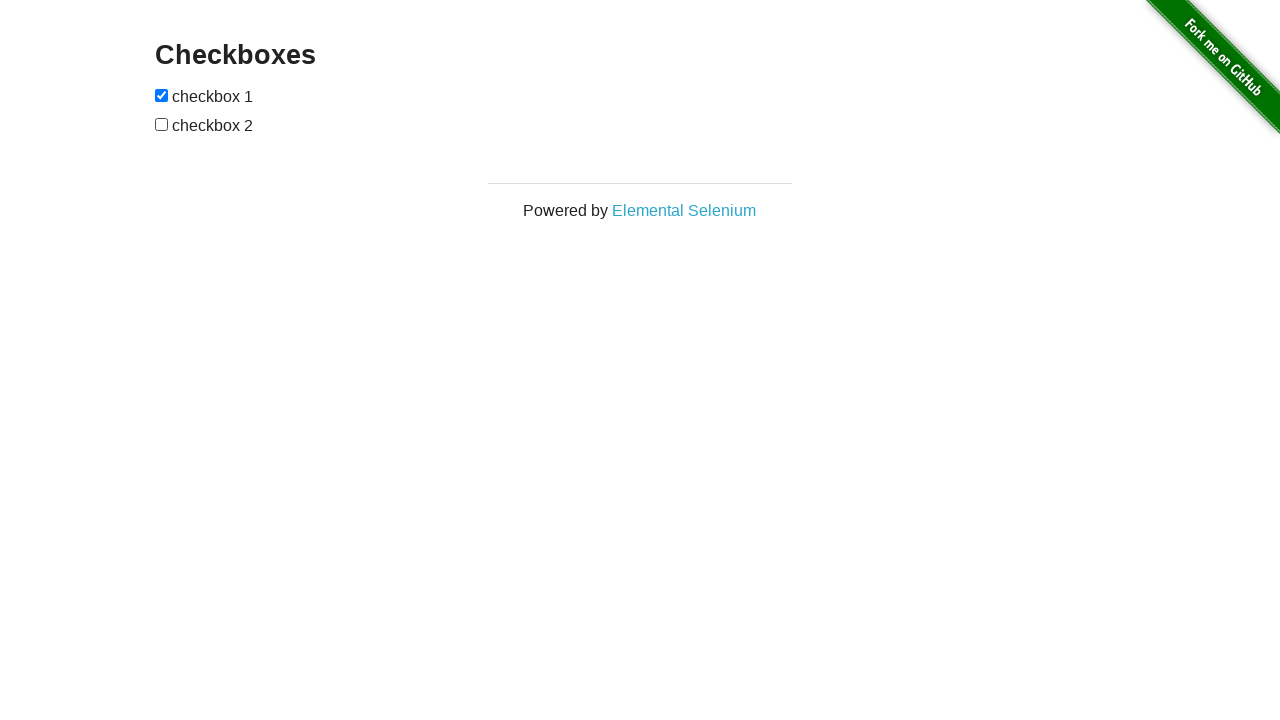

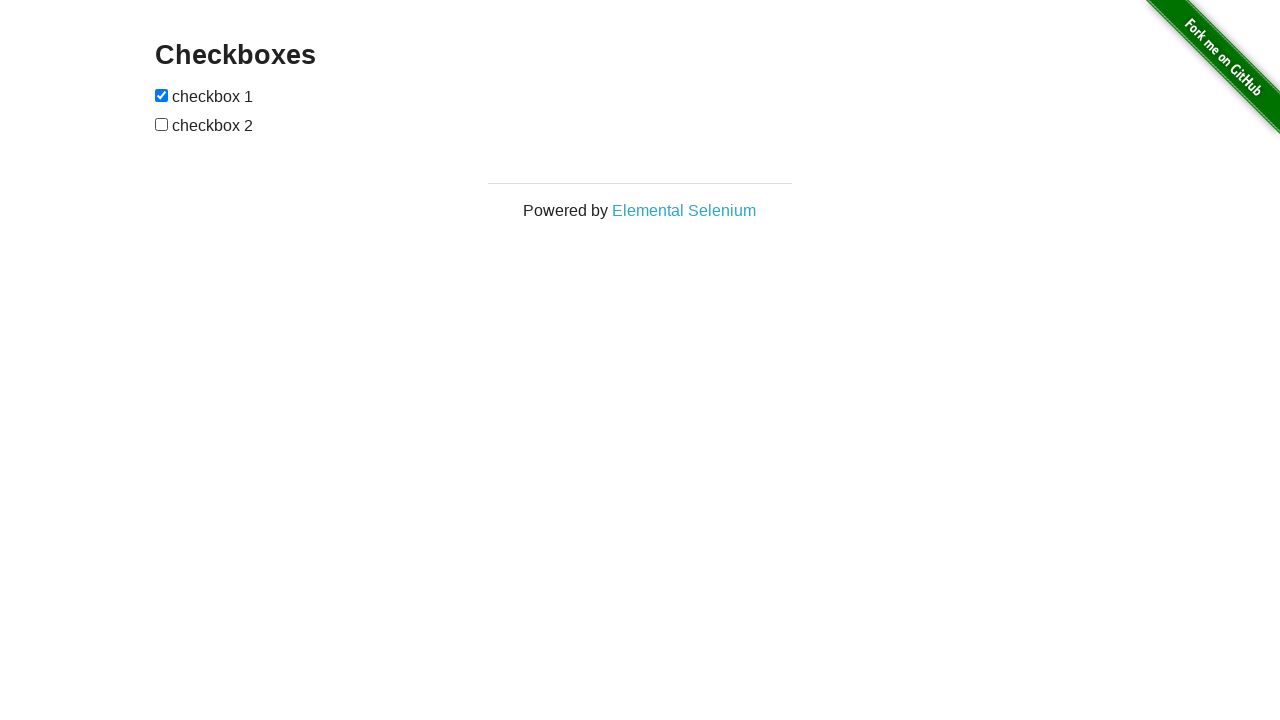